Tests Shadow DOM interaction by scrolling to a specific element and filling an input field that is nested within multiple shadow roots with a pizza type value.

Starting URL: https://selectorshub.com/xpath-practice-page/

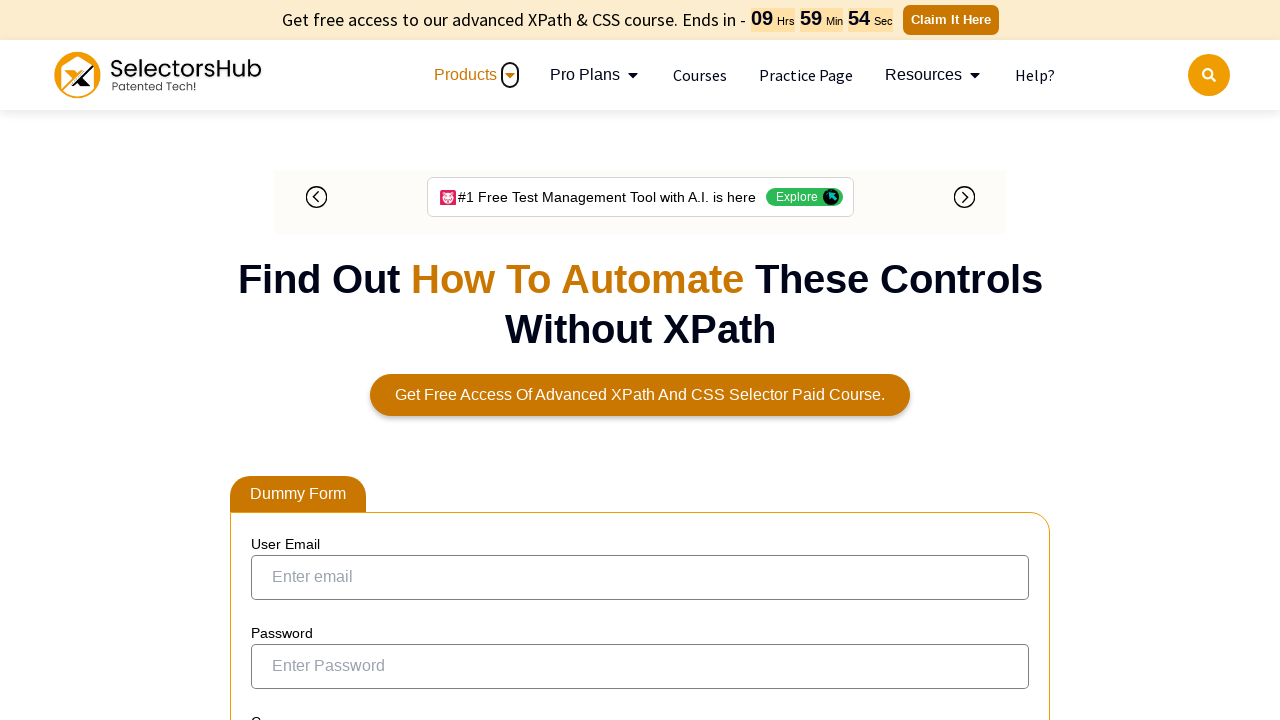

Set viewport size to 1920x1080
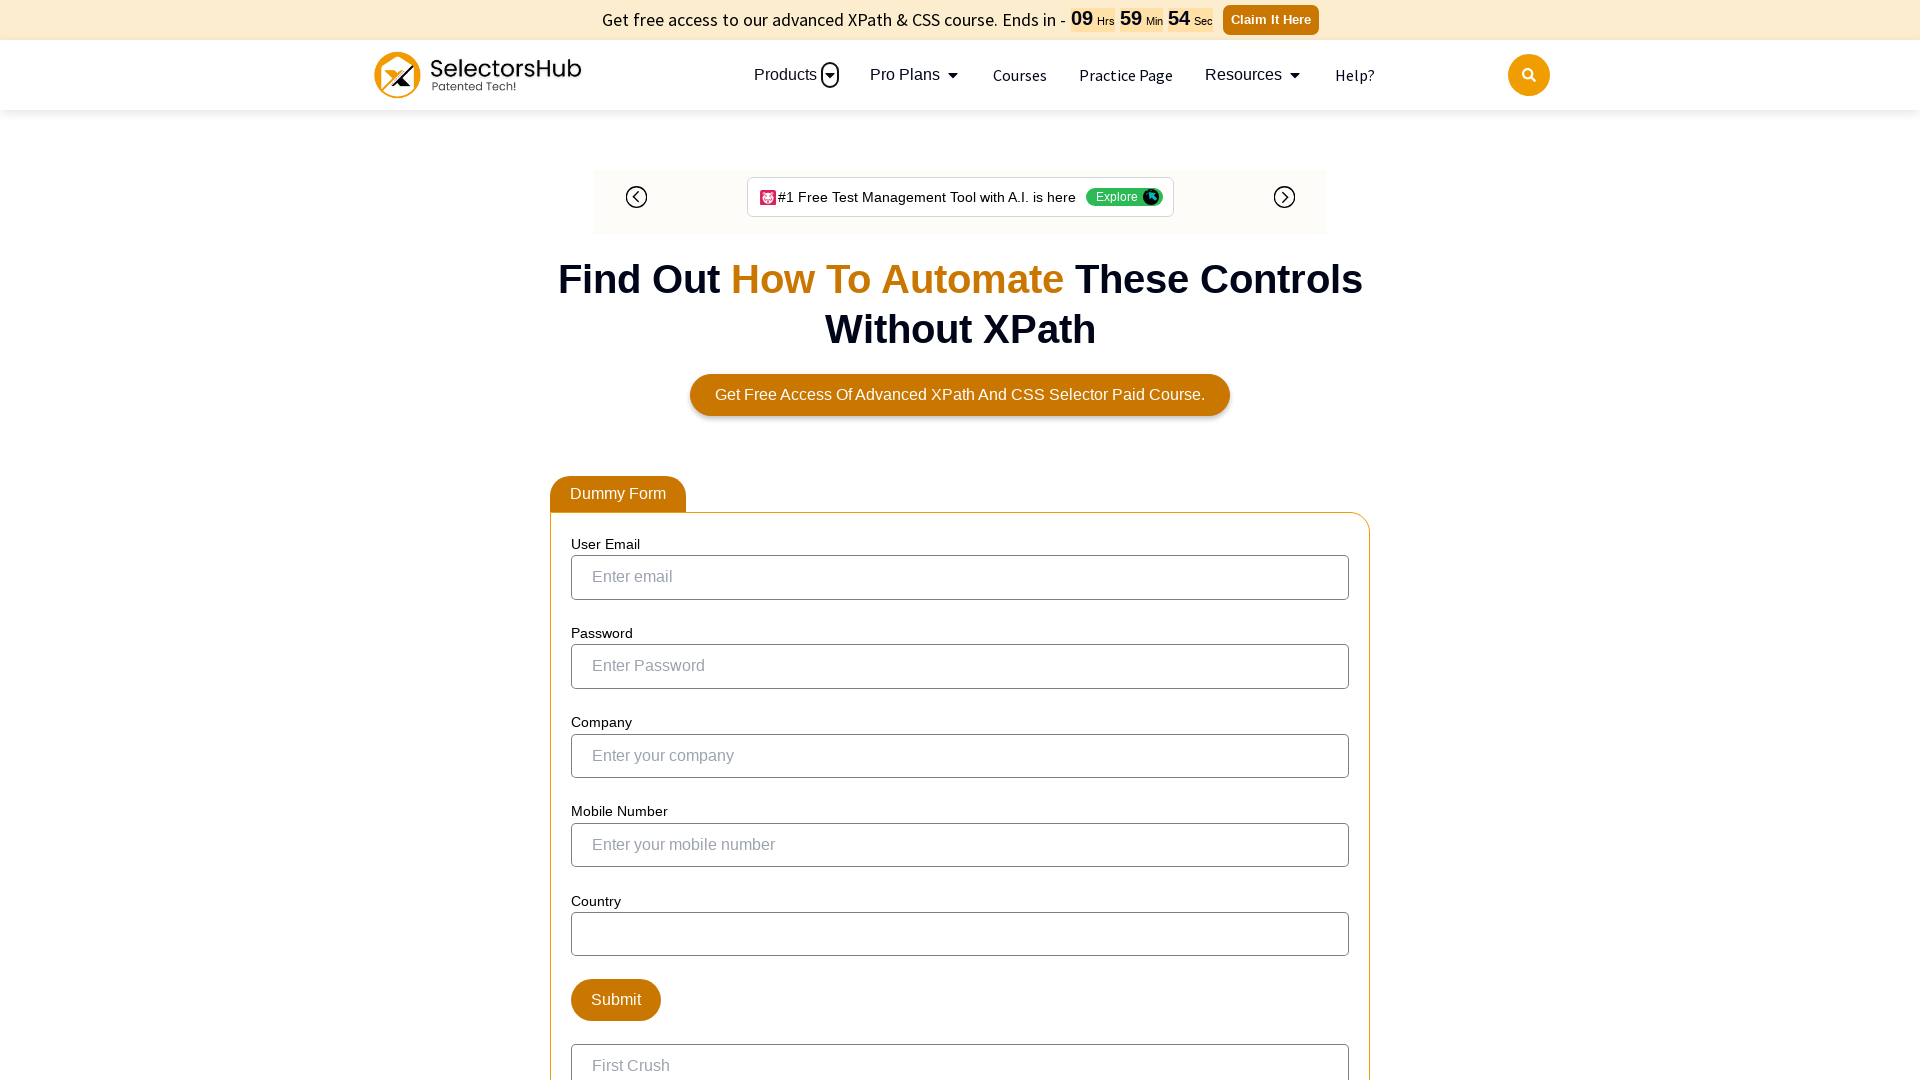

Located userName div element
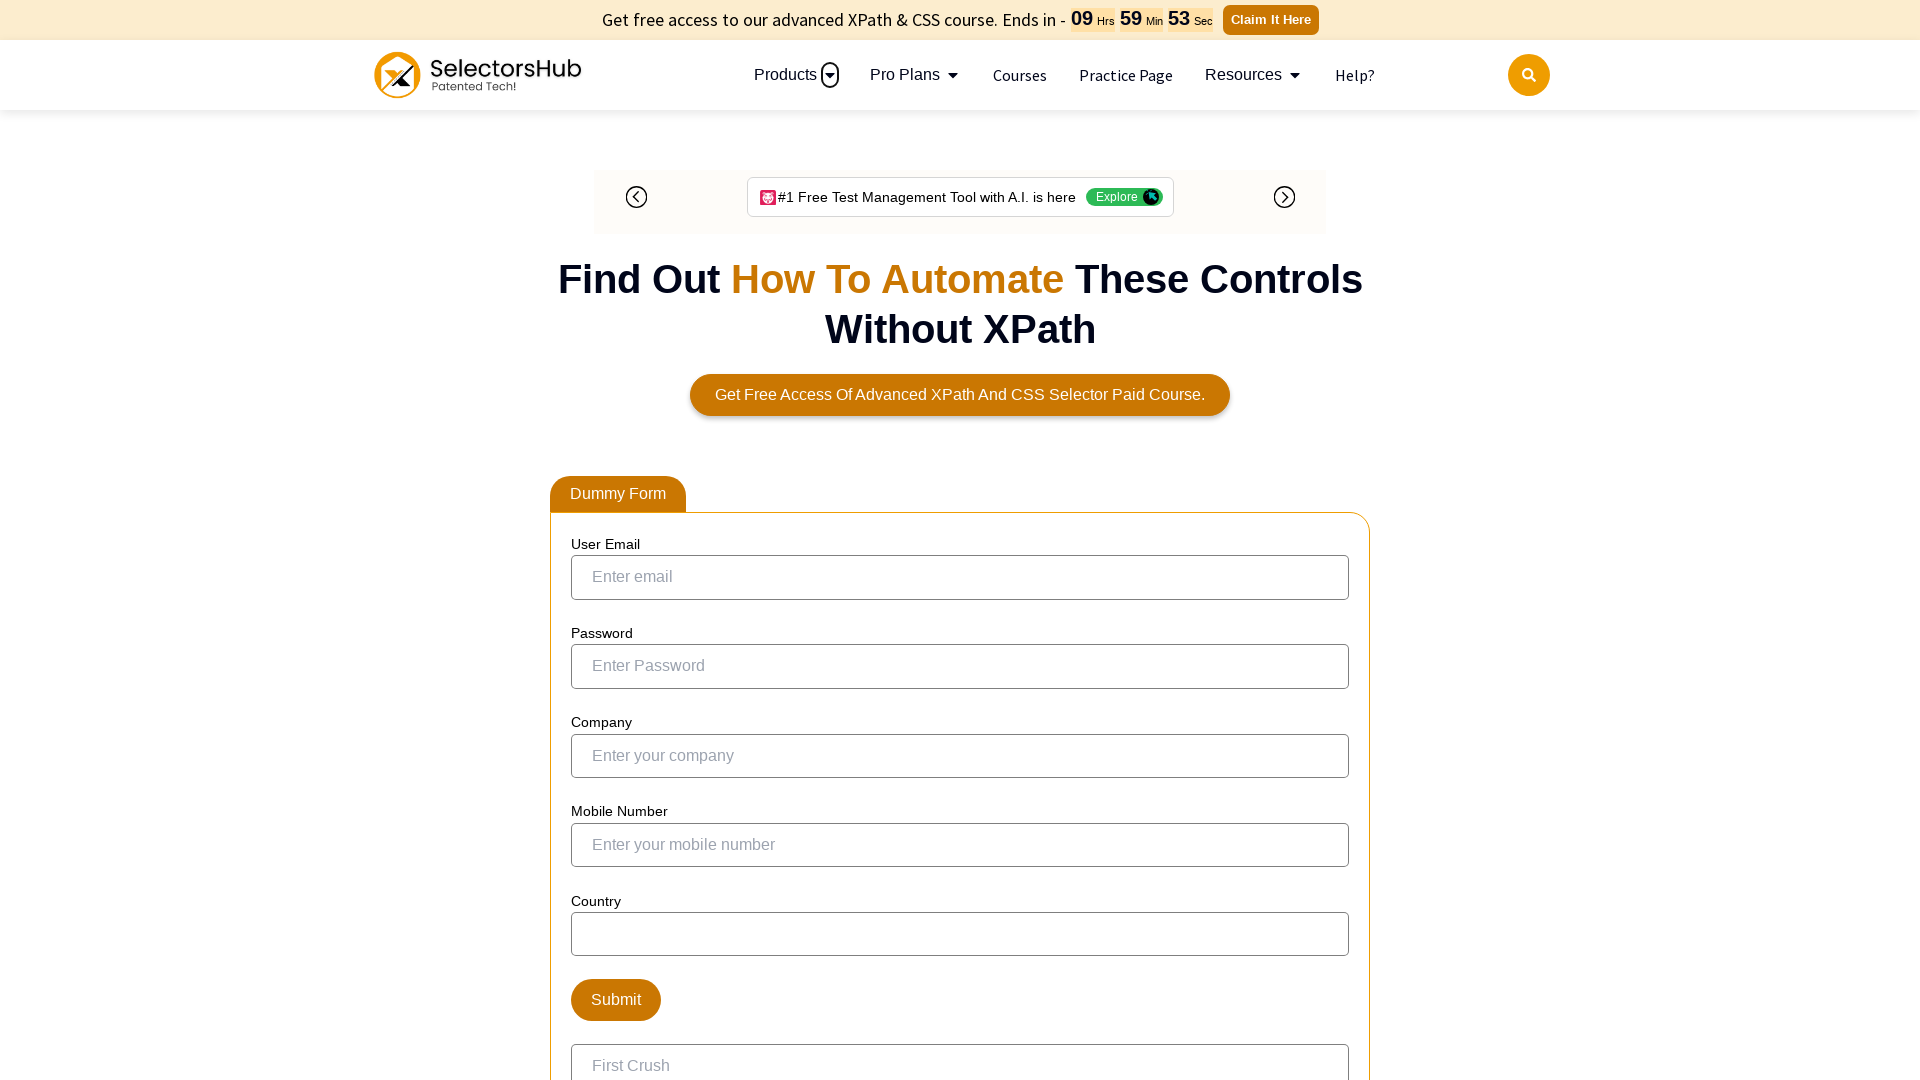

Scrolled to userName div element
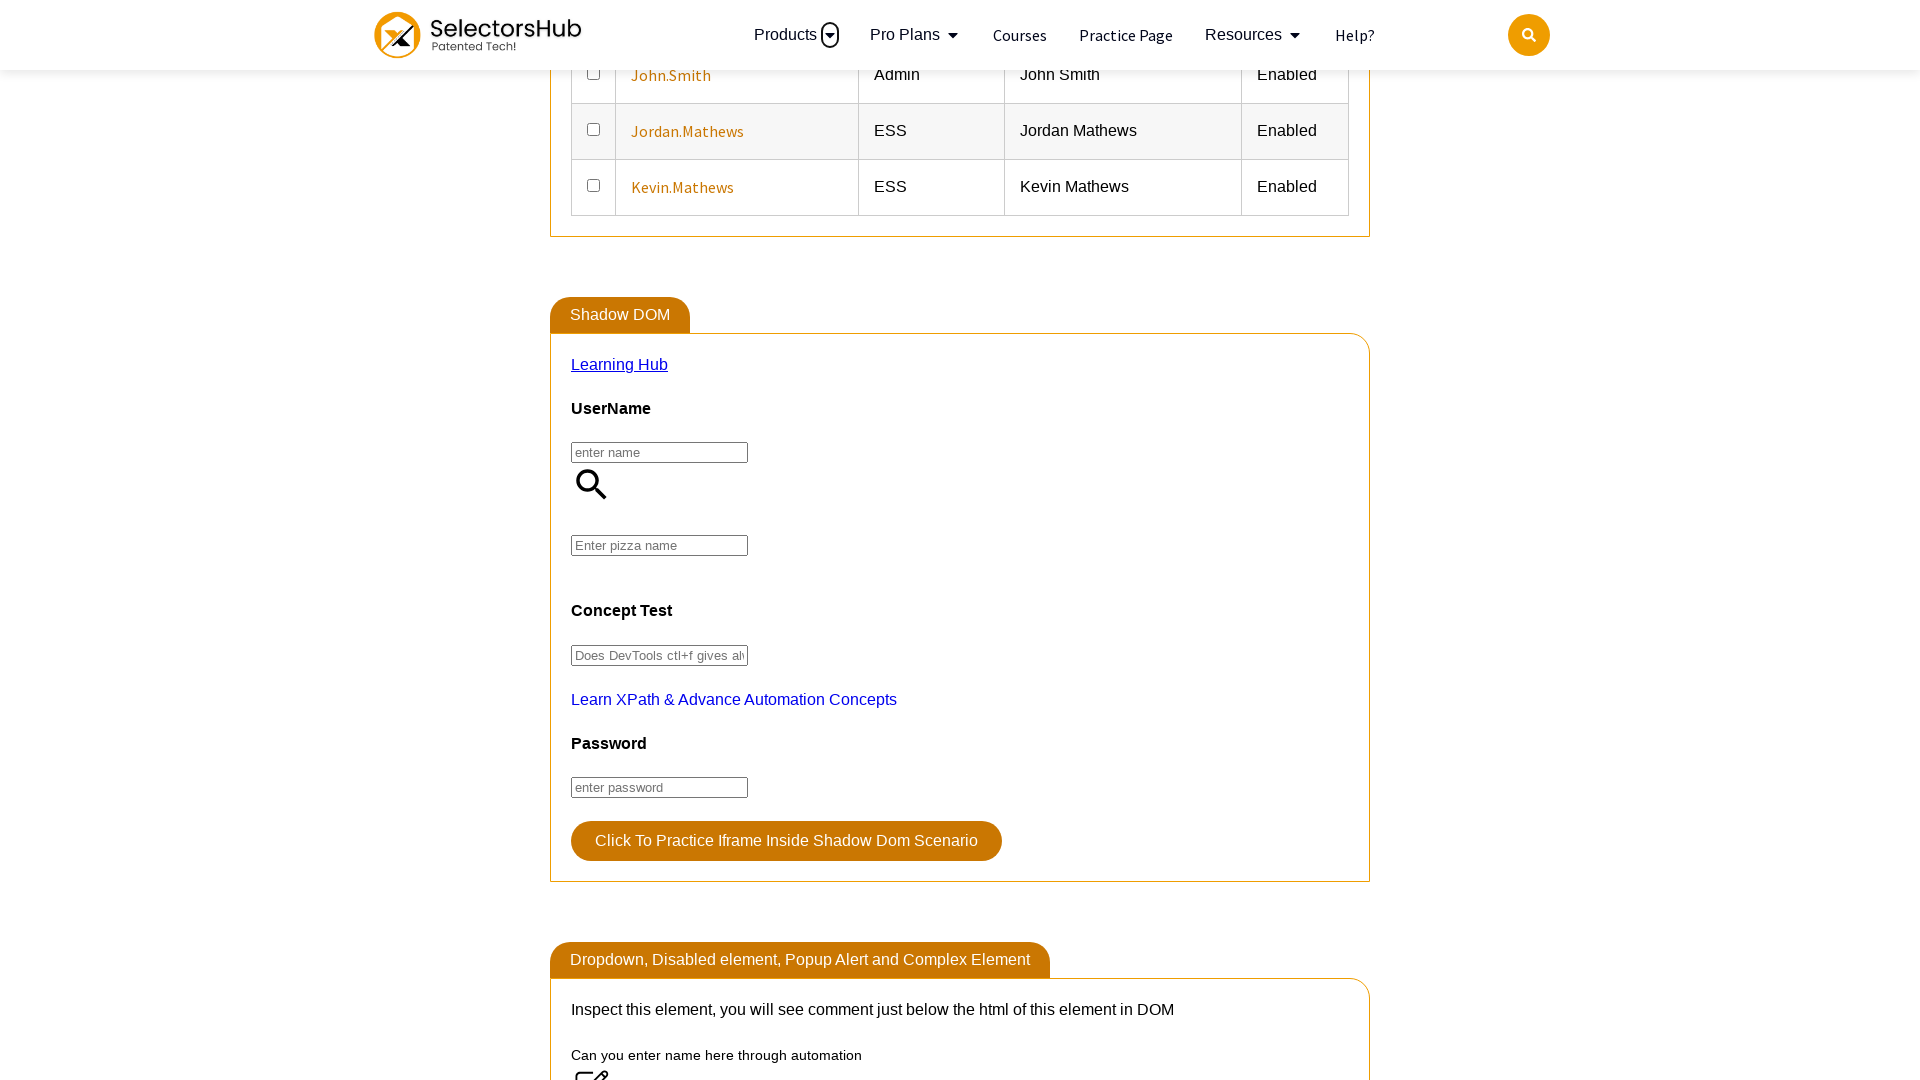

Waited 1000ms for scroll to complete
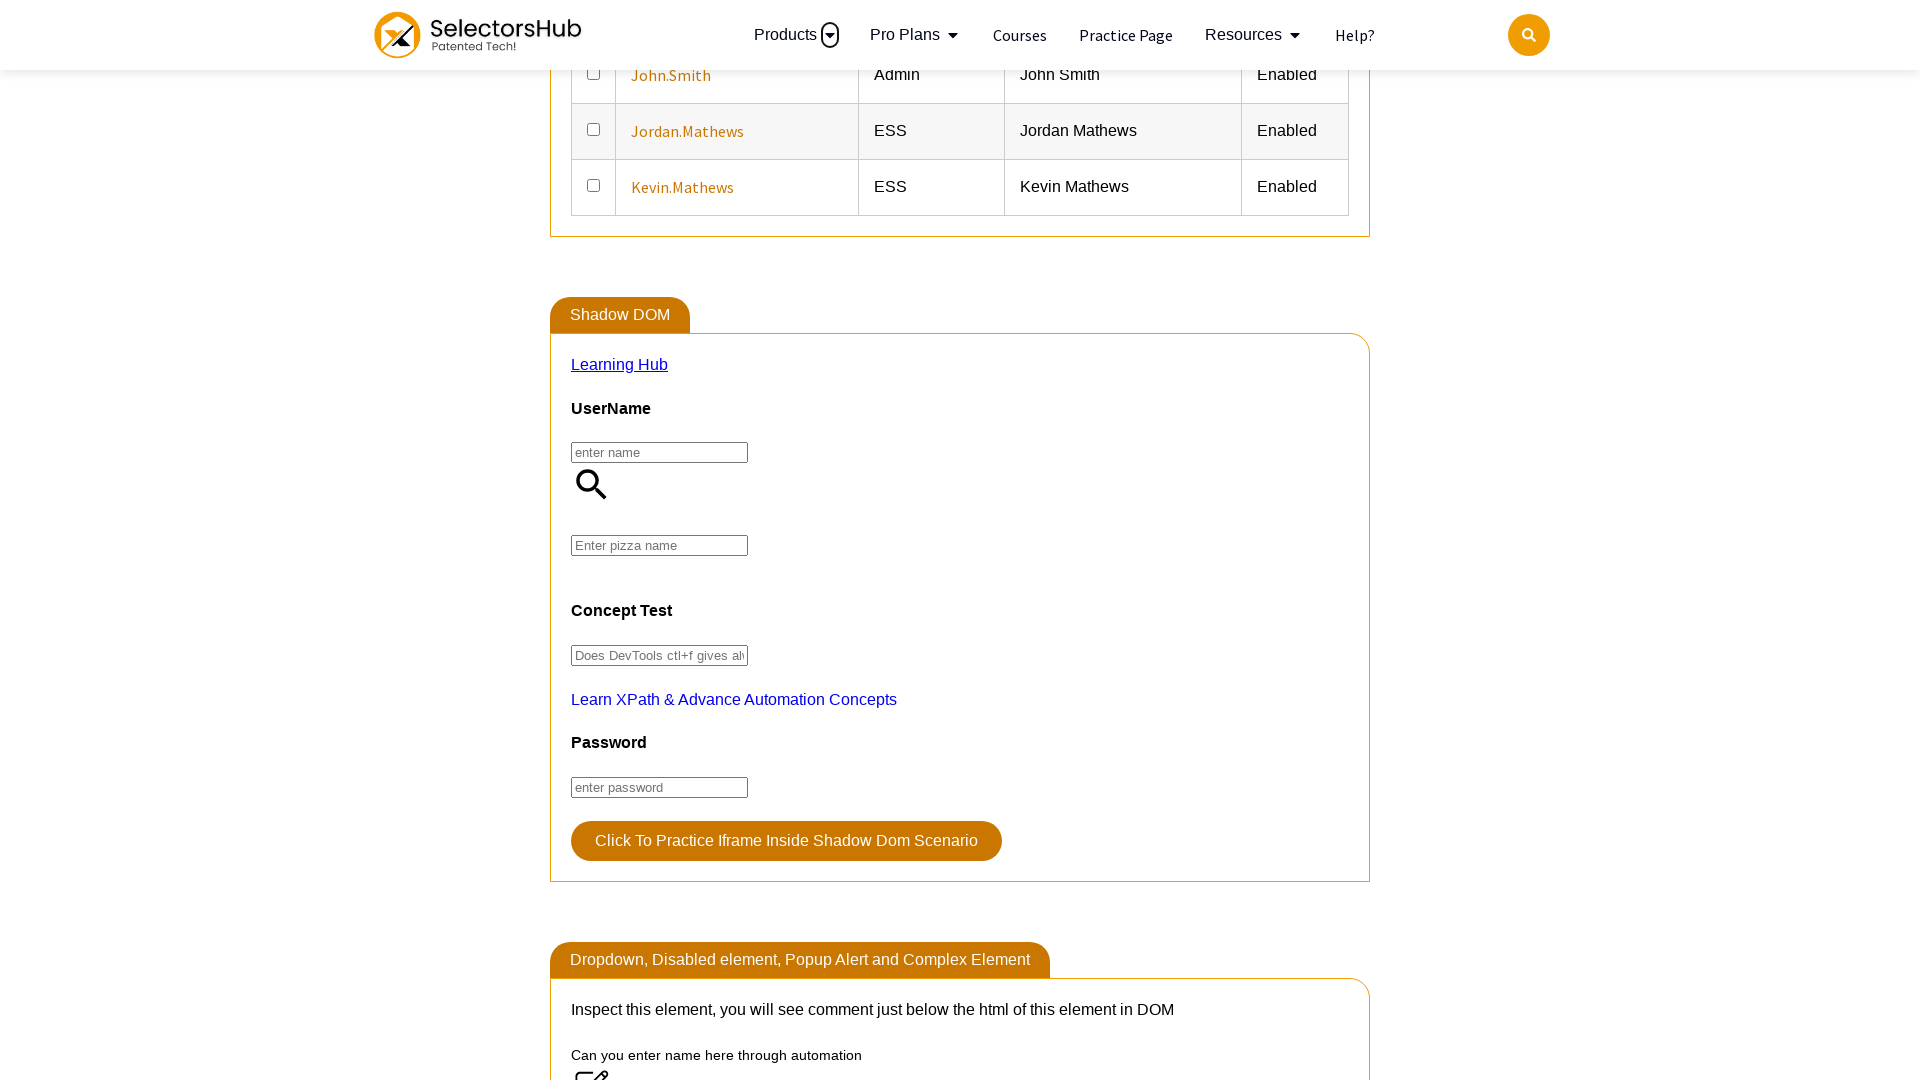

Filled pizza input field with 'Farmhouse' through nested shadow DOM
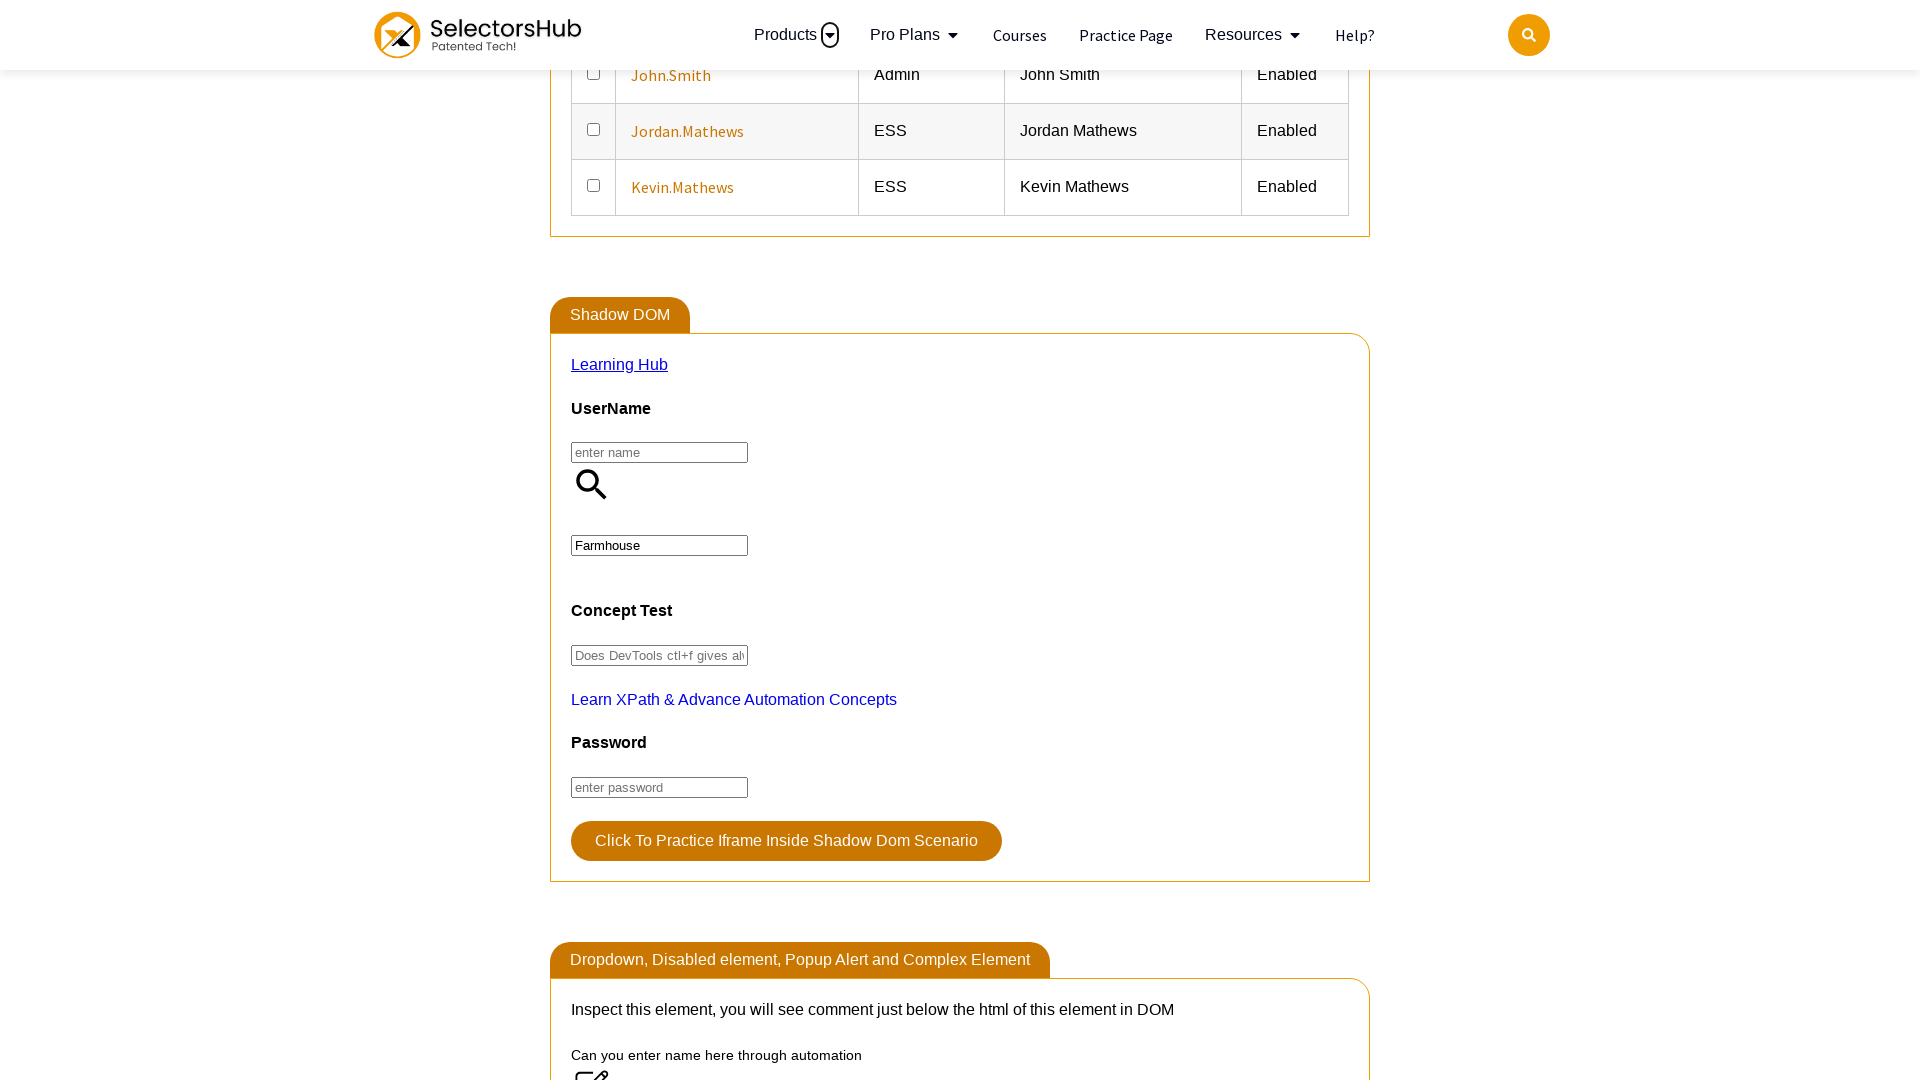

Dispatched input event to register the pizza value change
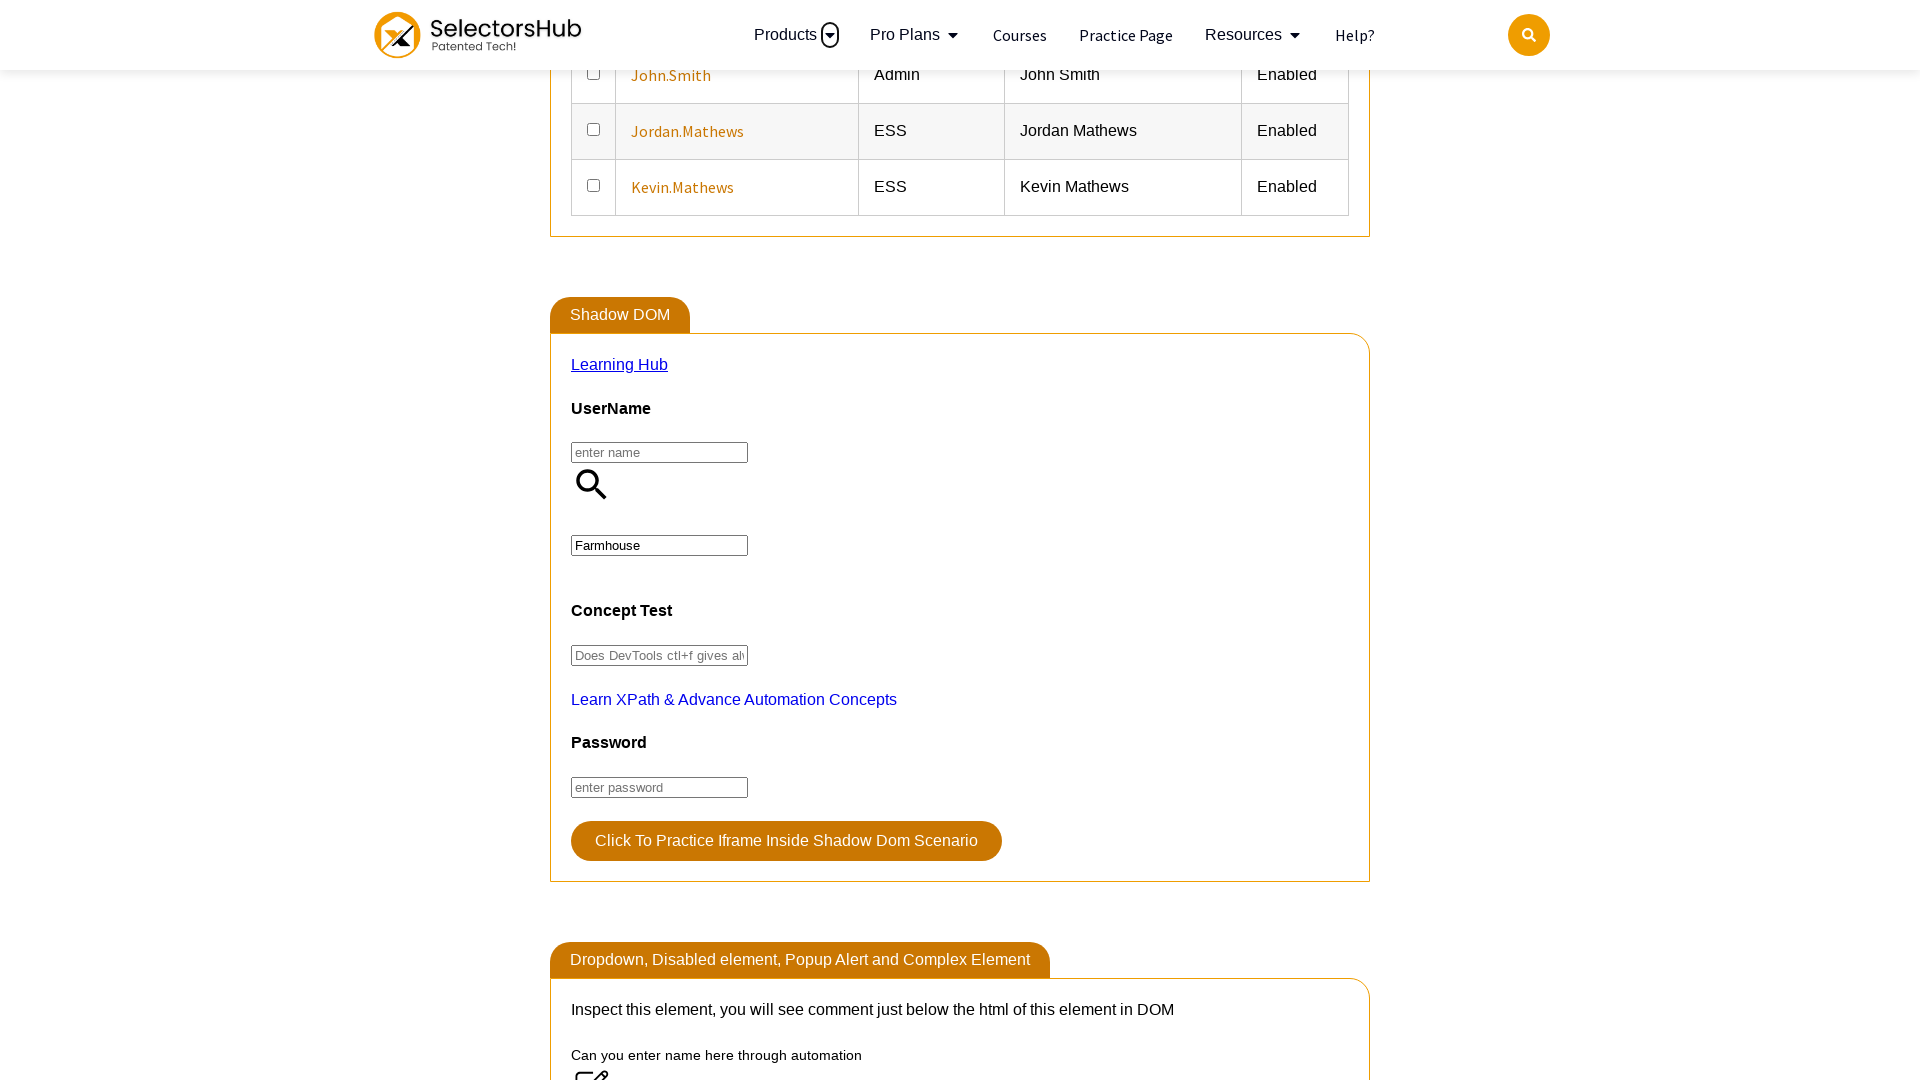

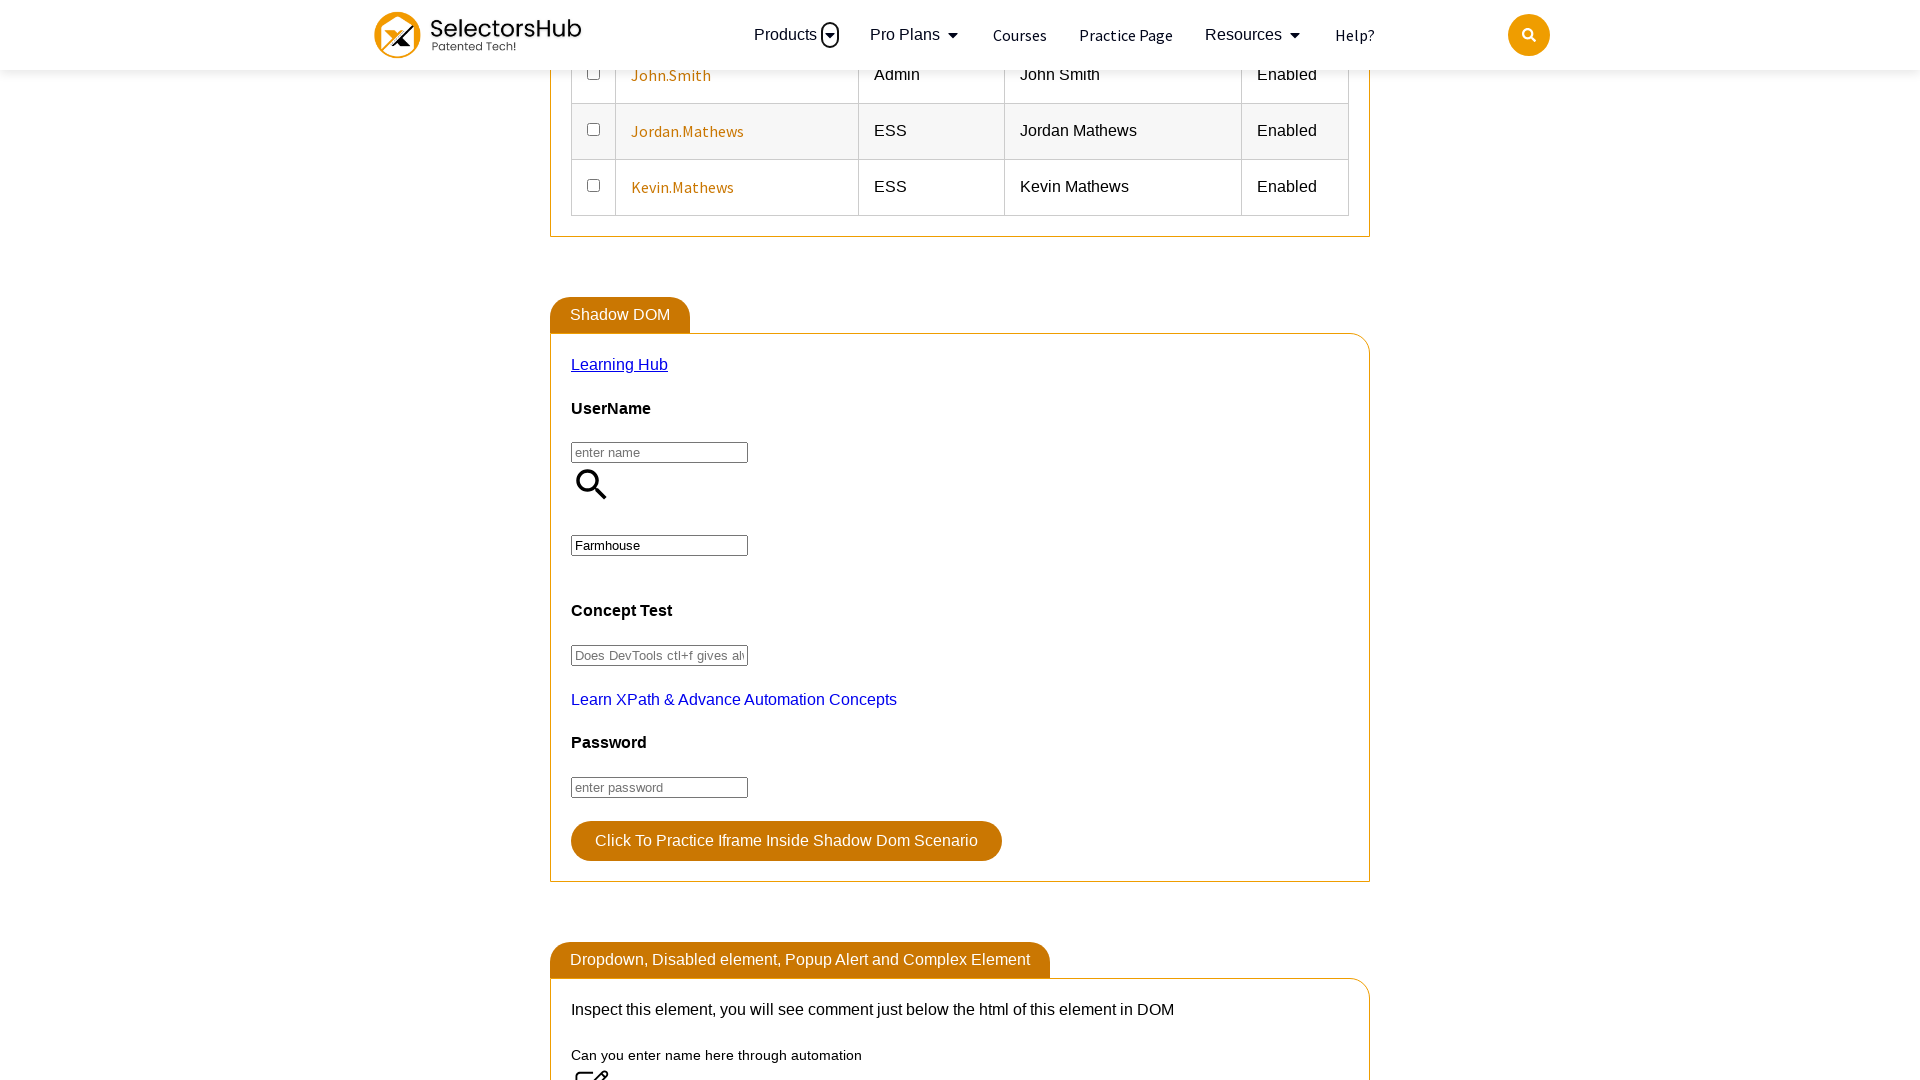